Tests jQuery UI progress bar functionality by navigating to the Download Dialog demo, clicking the download button, and monitoring the progress bar status

Starting URL: https://jqueryui.com/progressbar/

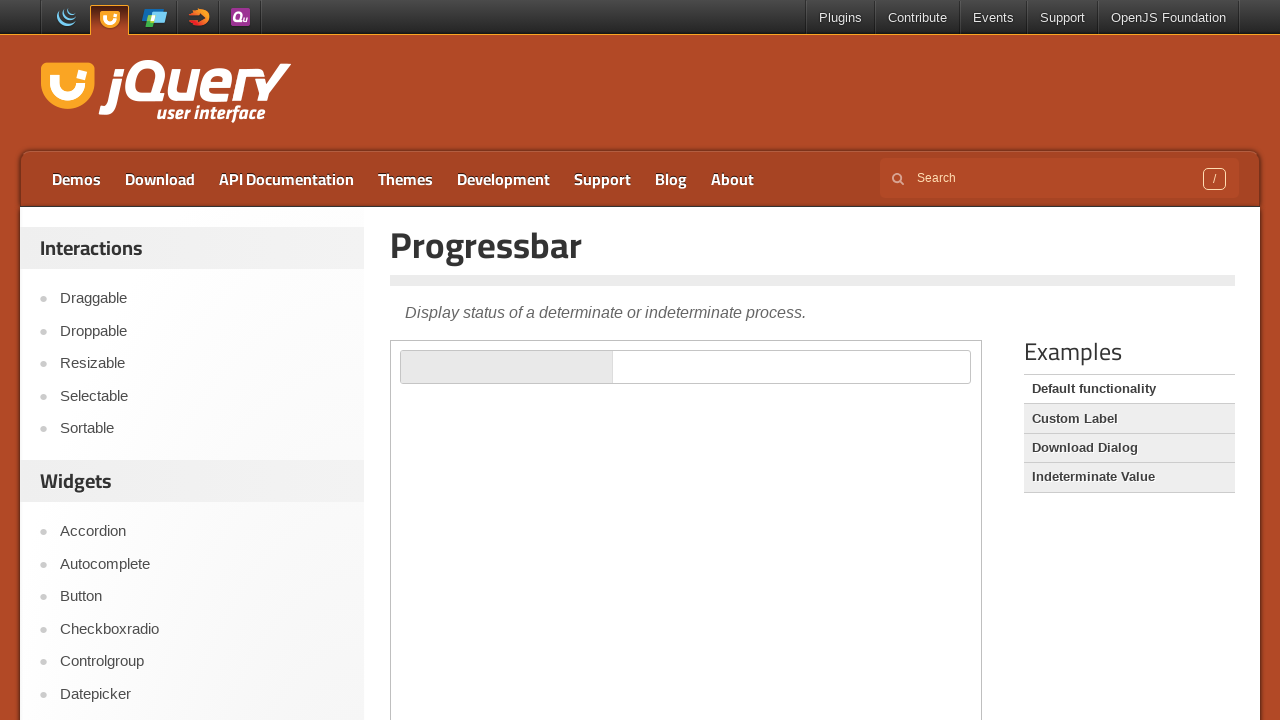

Clicked on Download Dialog link at (1129, 448) on a:text('Download Dialog')
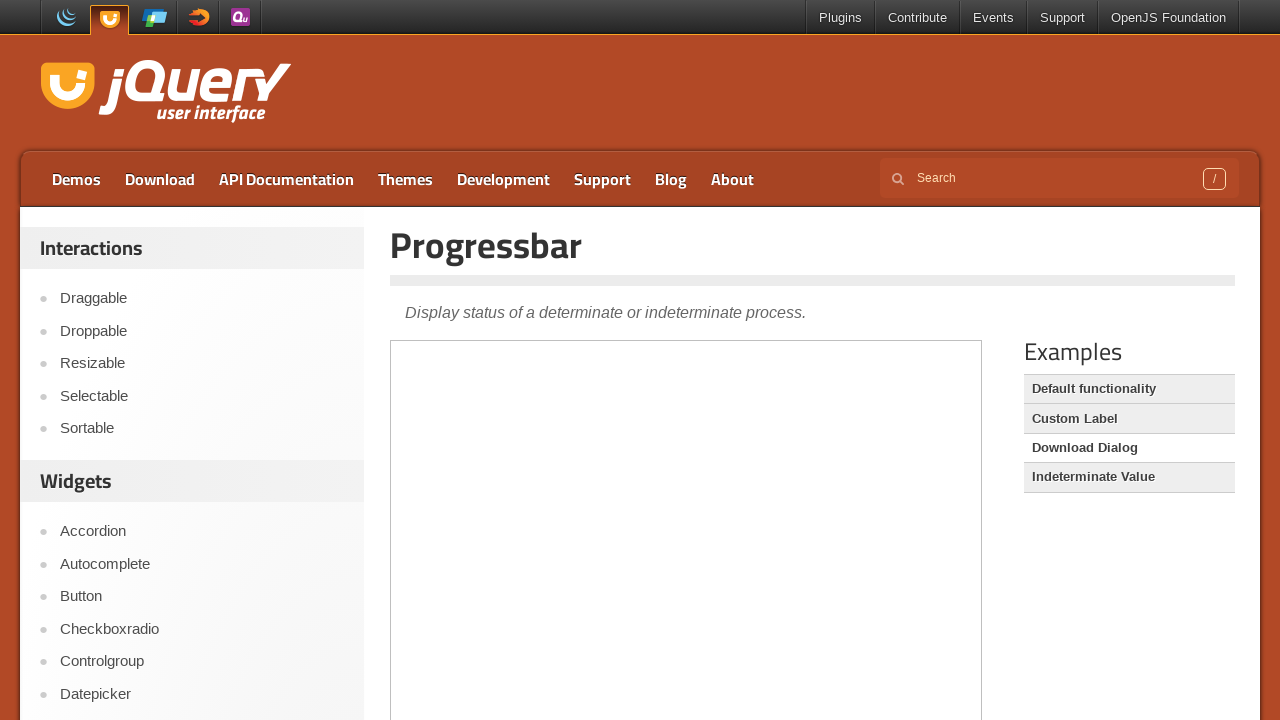

Demo iframe loaded
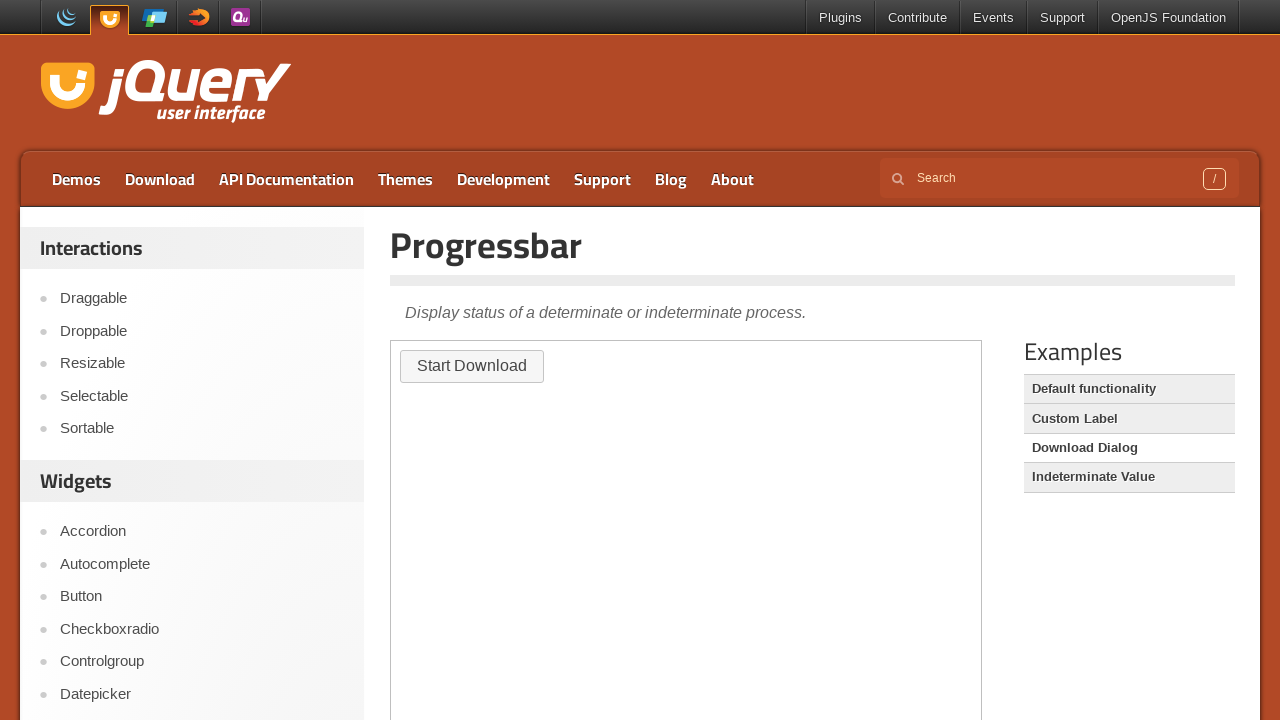

Located demo iframe
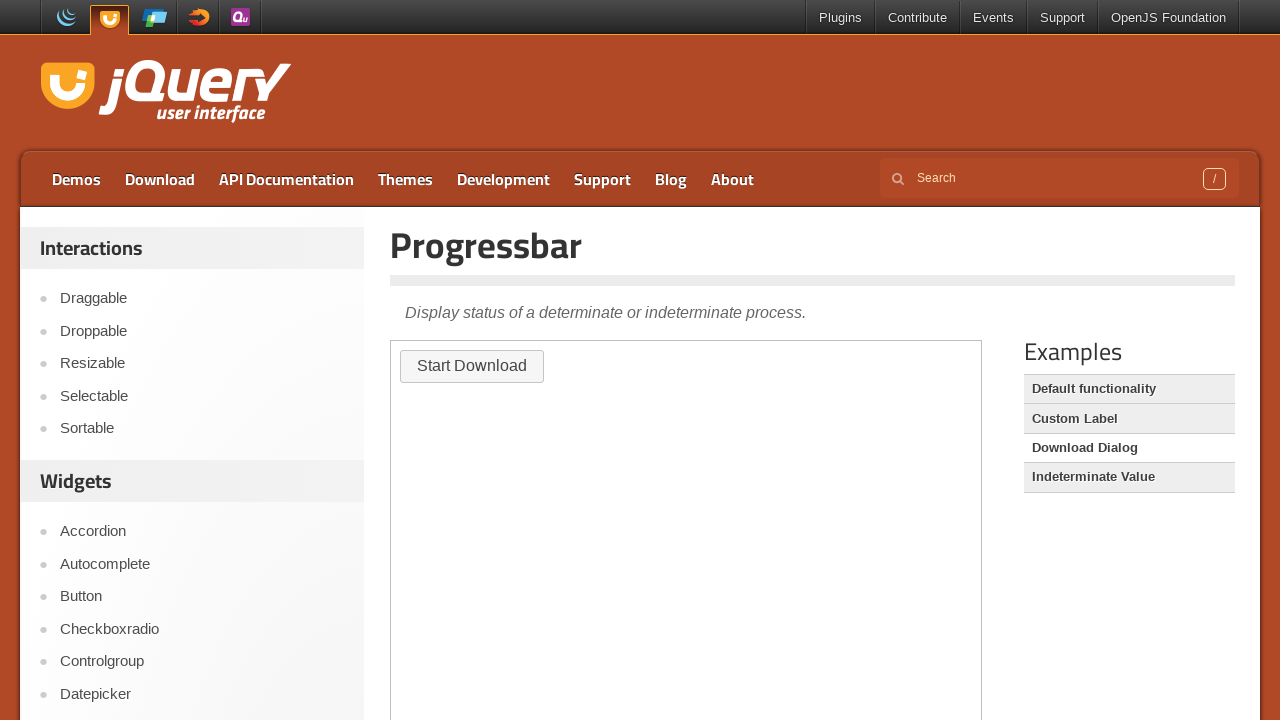

Clicked download button to start progress bar at (472, 366) on iframe.demo-frame >> internal:control=enter-frame >> #downloadButton
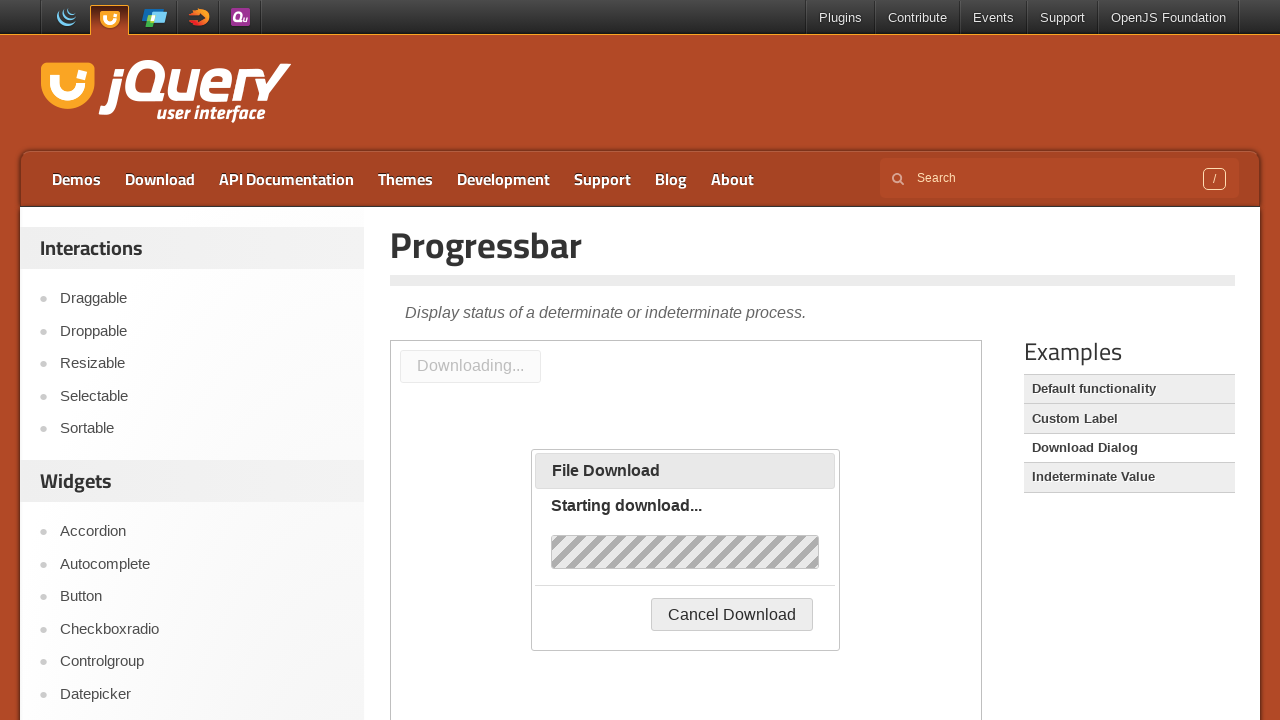

Located progress label element
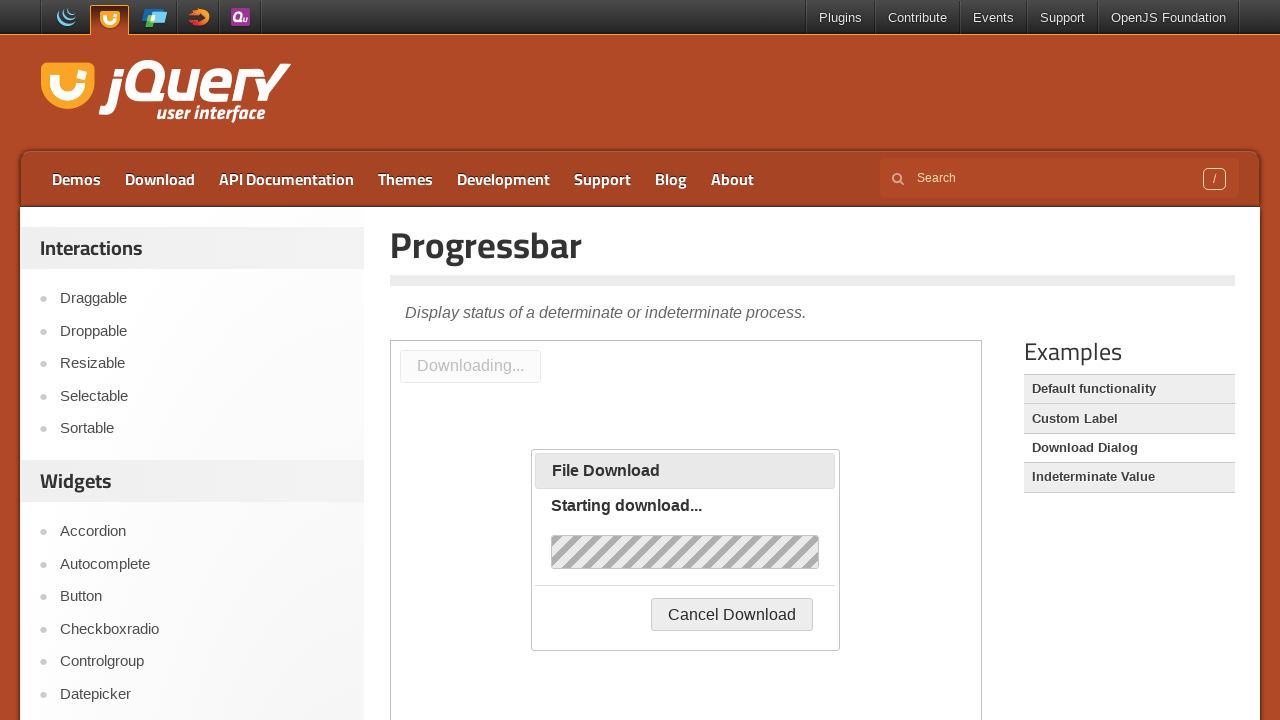

Progress bar status: Starting download...
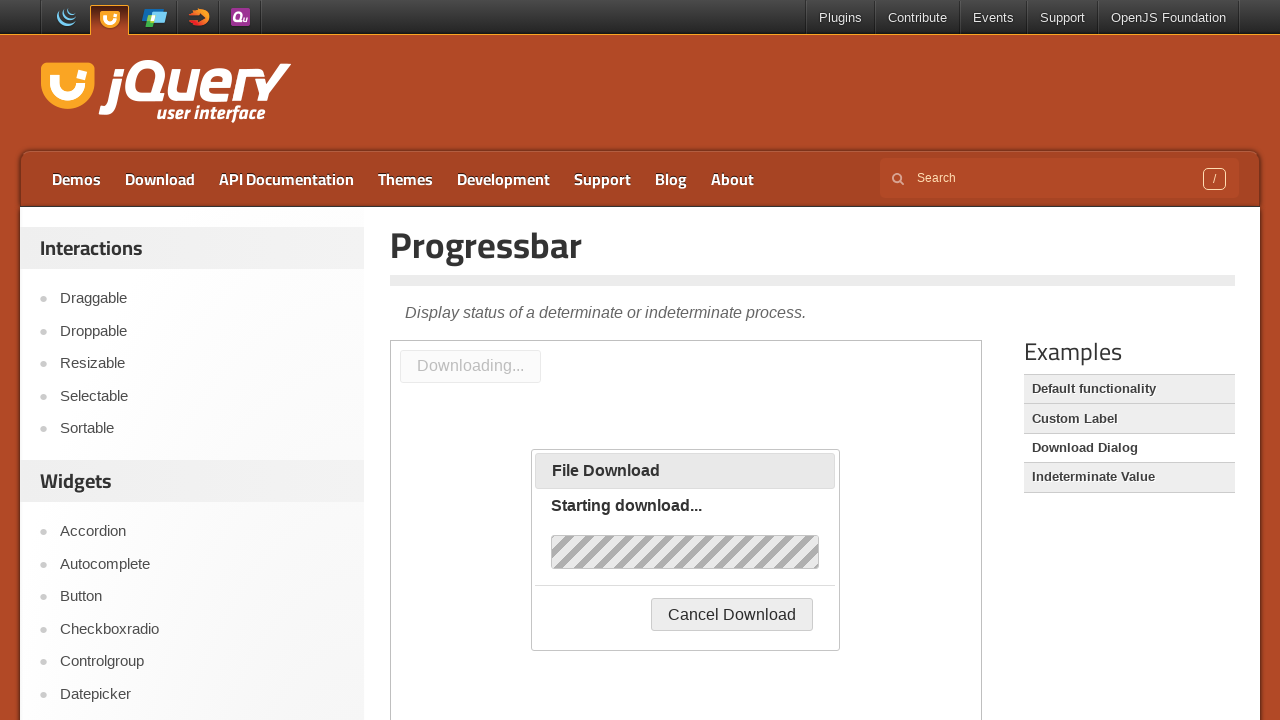

Progress bar status: Starting download...
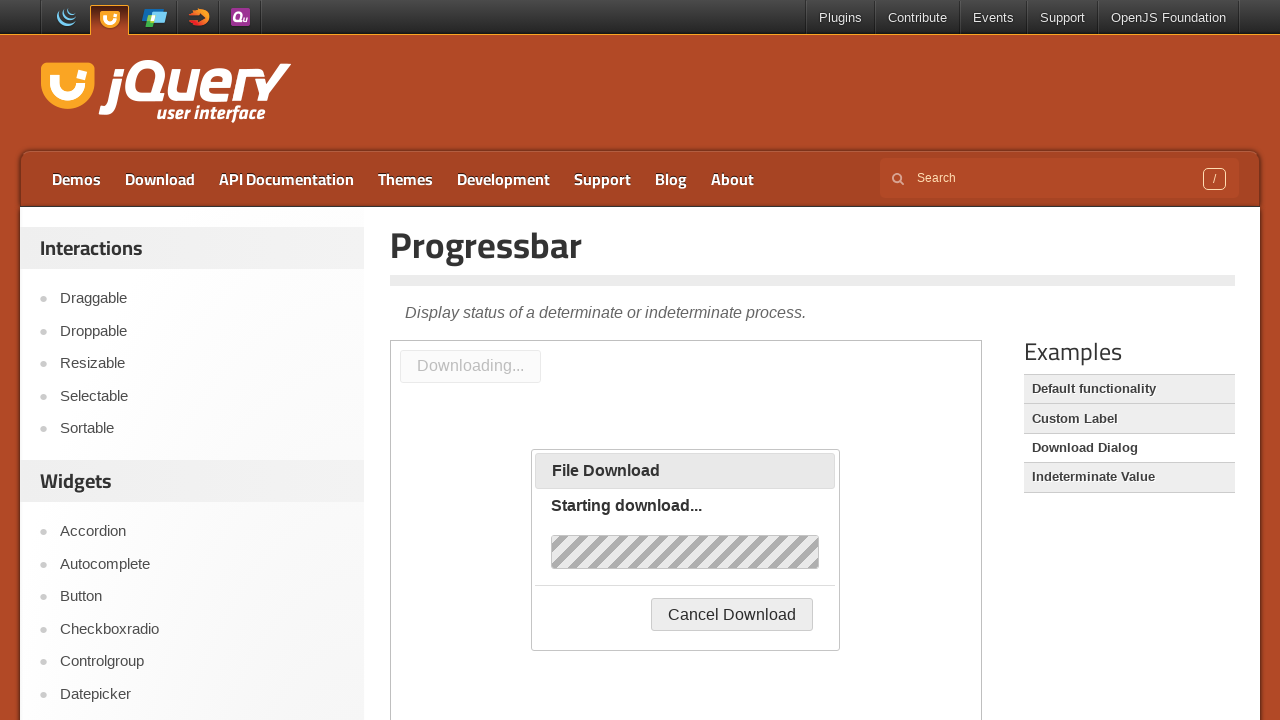

Progress bar status: Starting download...
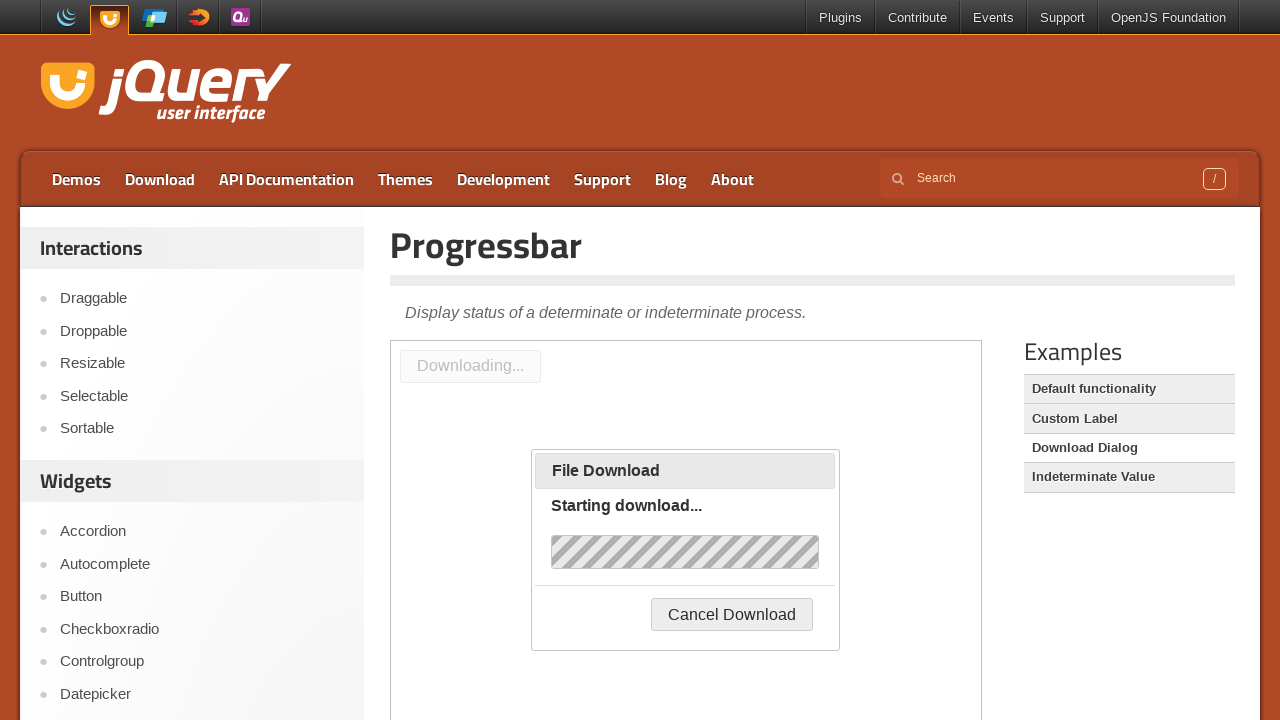

Progress bar status: Starting download...
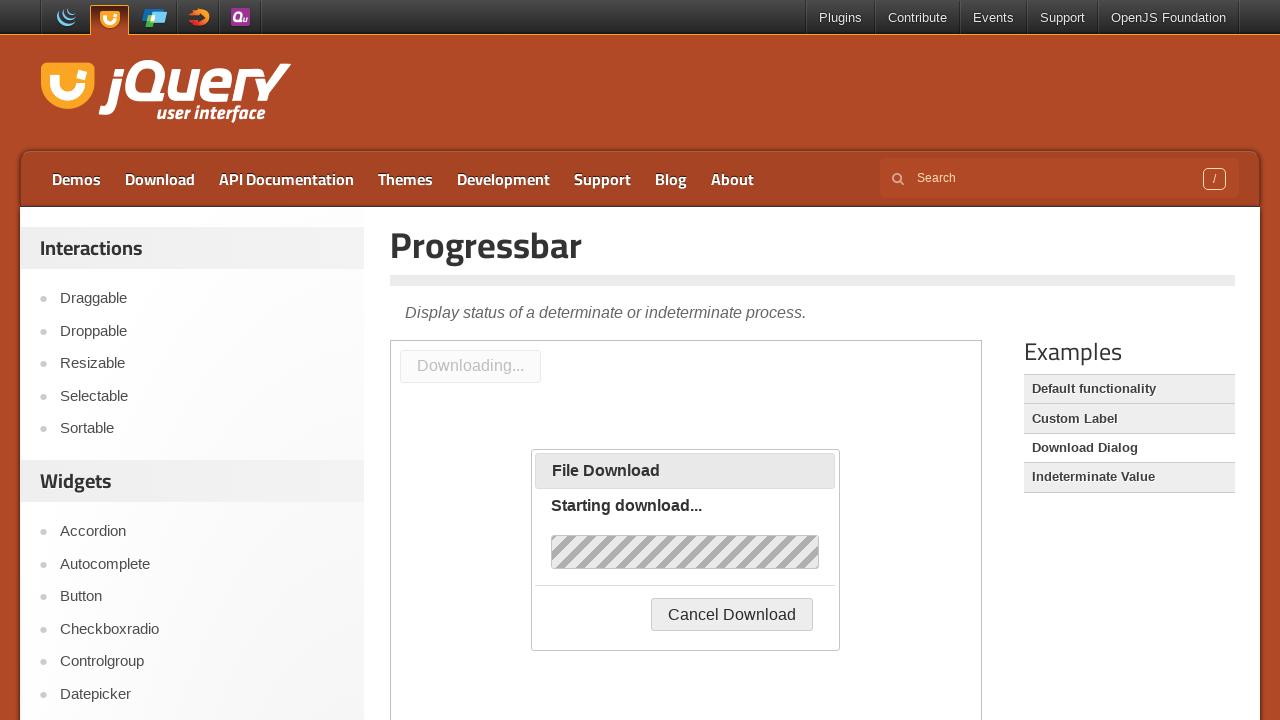

Progress bar status: Starting download...
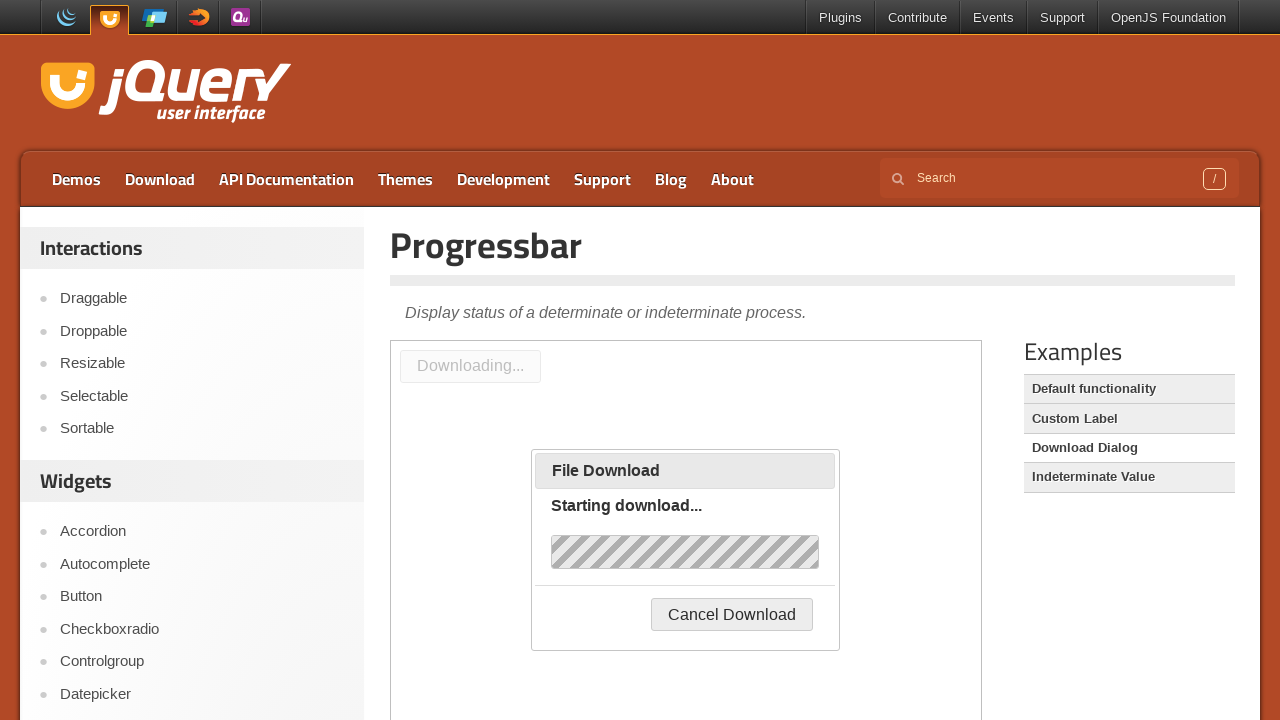

Progress bar status: Starting download...
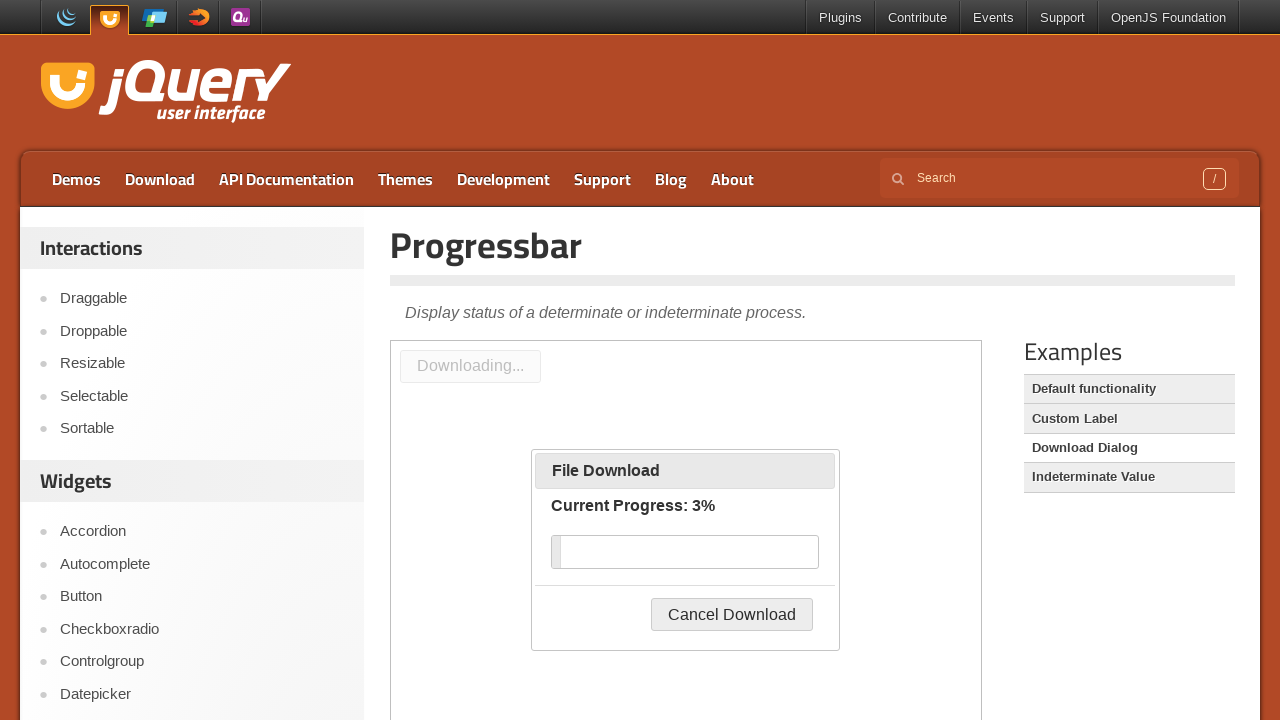

Progress bar status: Current Progress: 6%
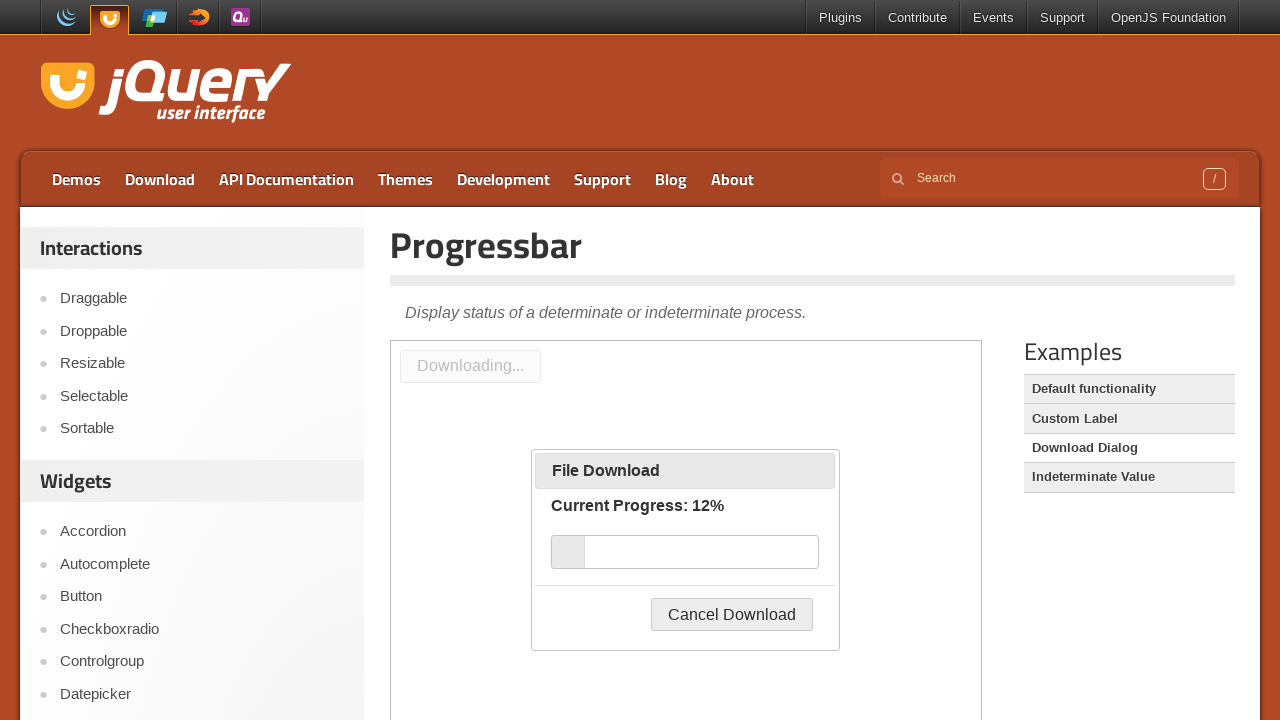

Progress bar status: Current Progress: 14%
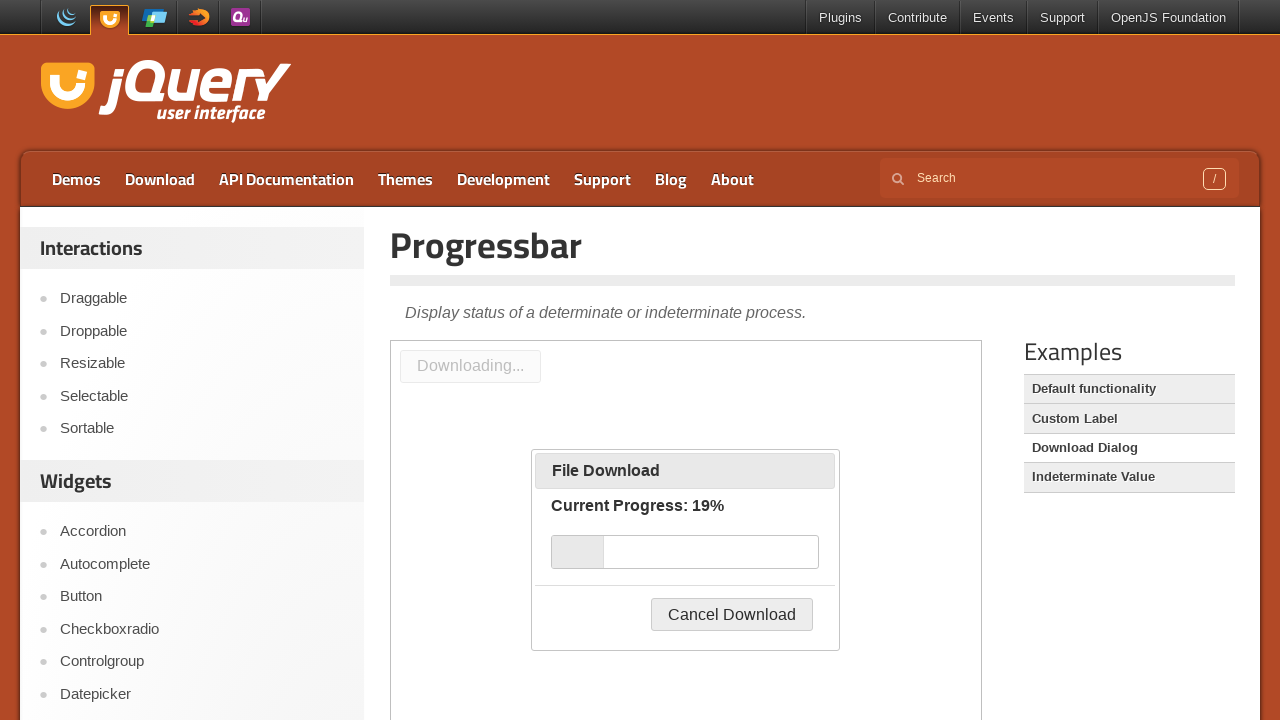

Progress bar status: Current Progress: 21%
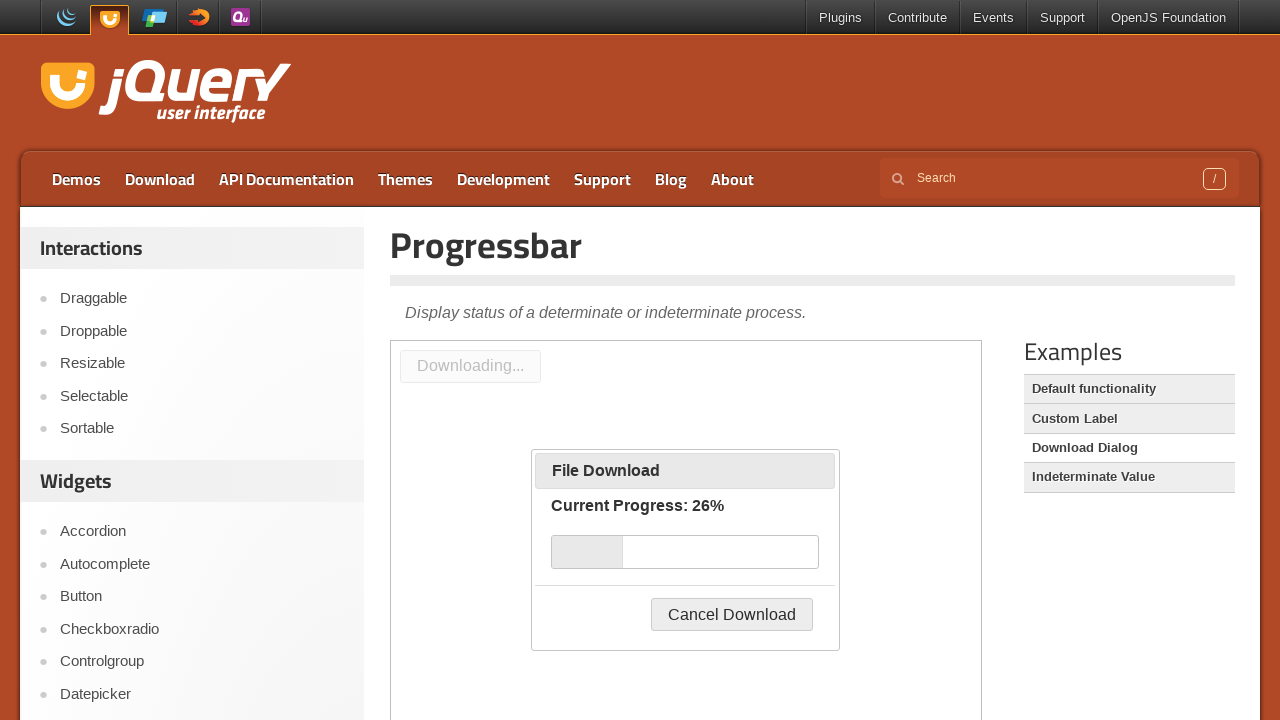

Progress bar status: Current Progress: 29%
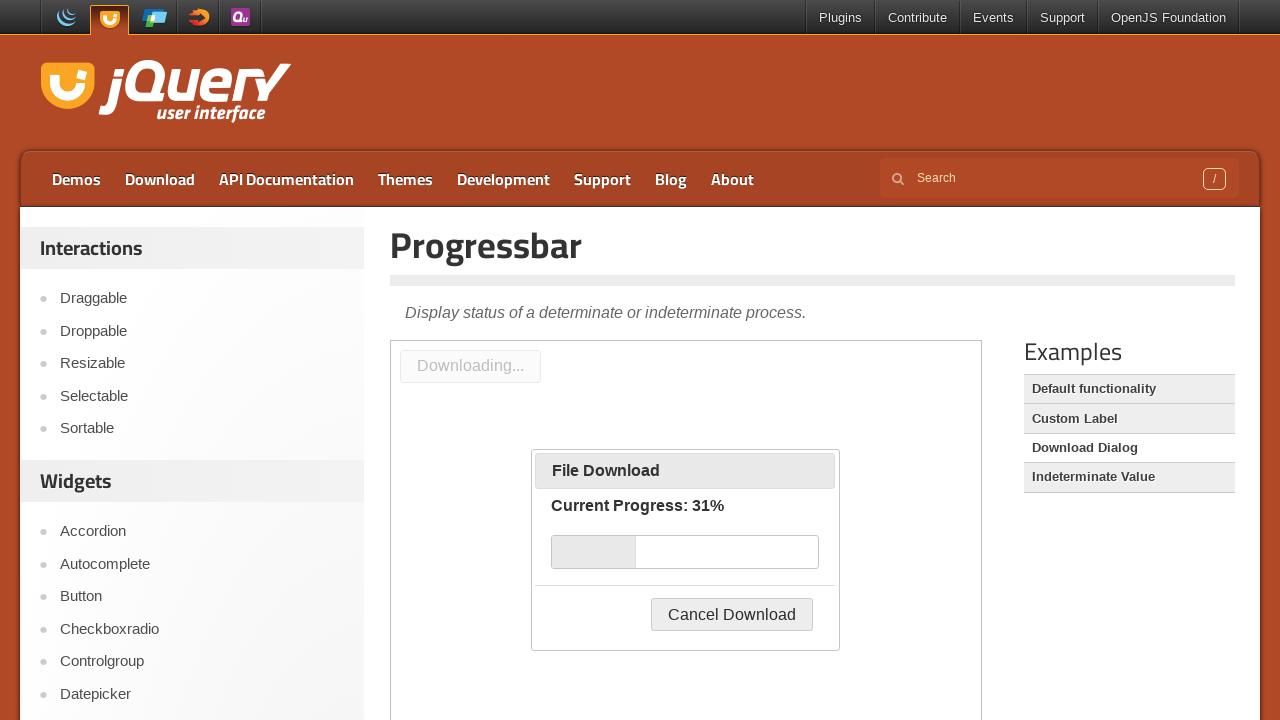

Progress bar status: Current Progress: 35%
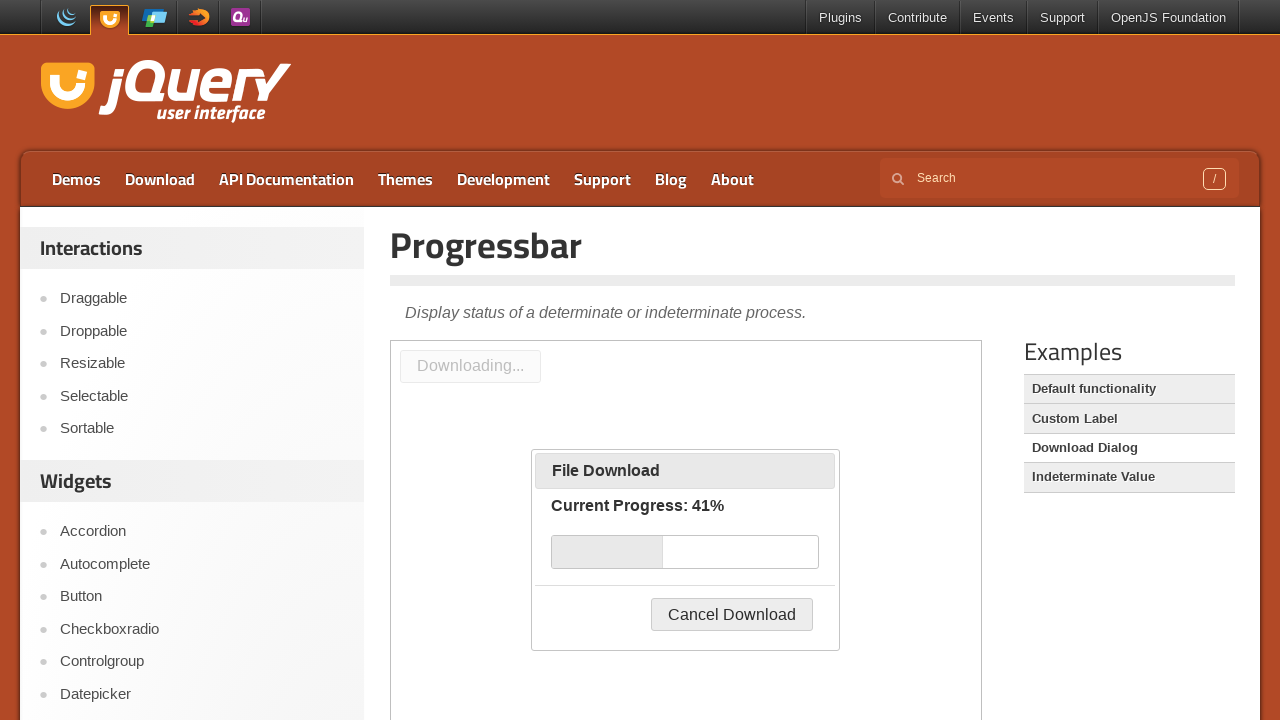

Progress bar status: Current Progress: 44%
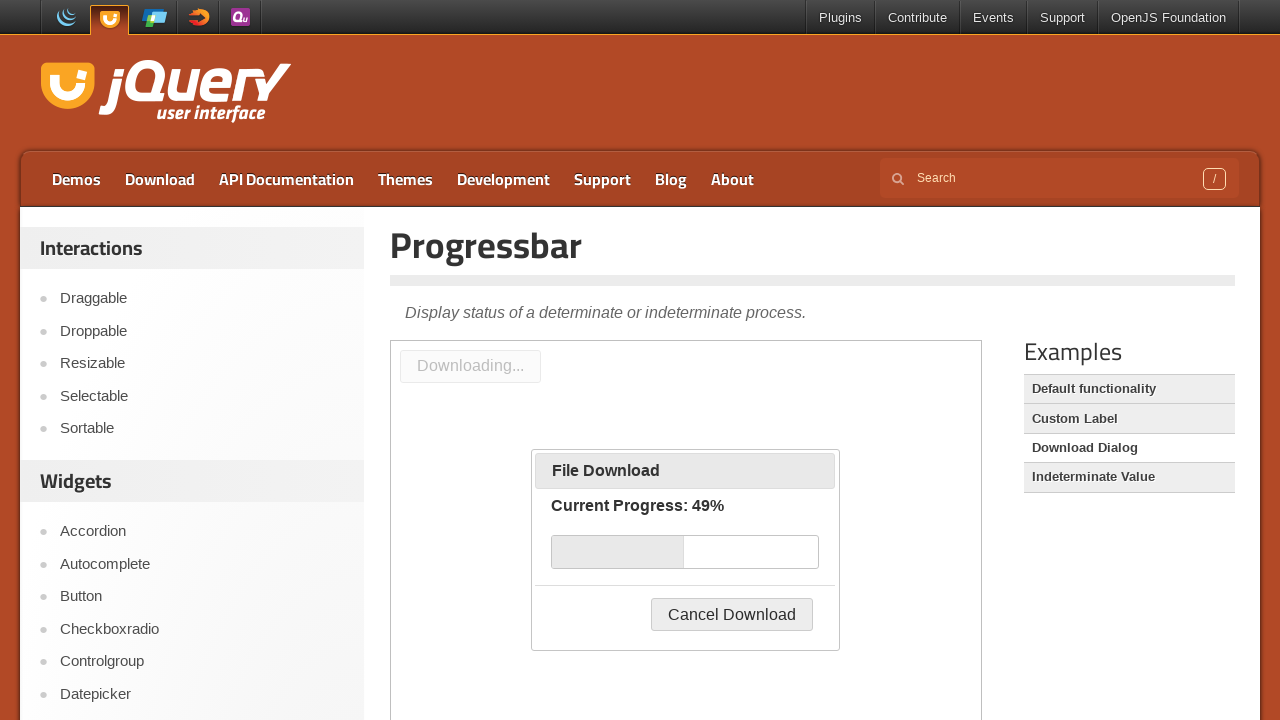

Progress bar status: Current Progress: 51%
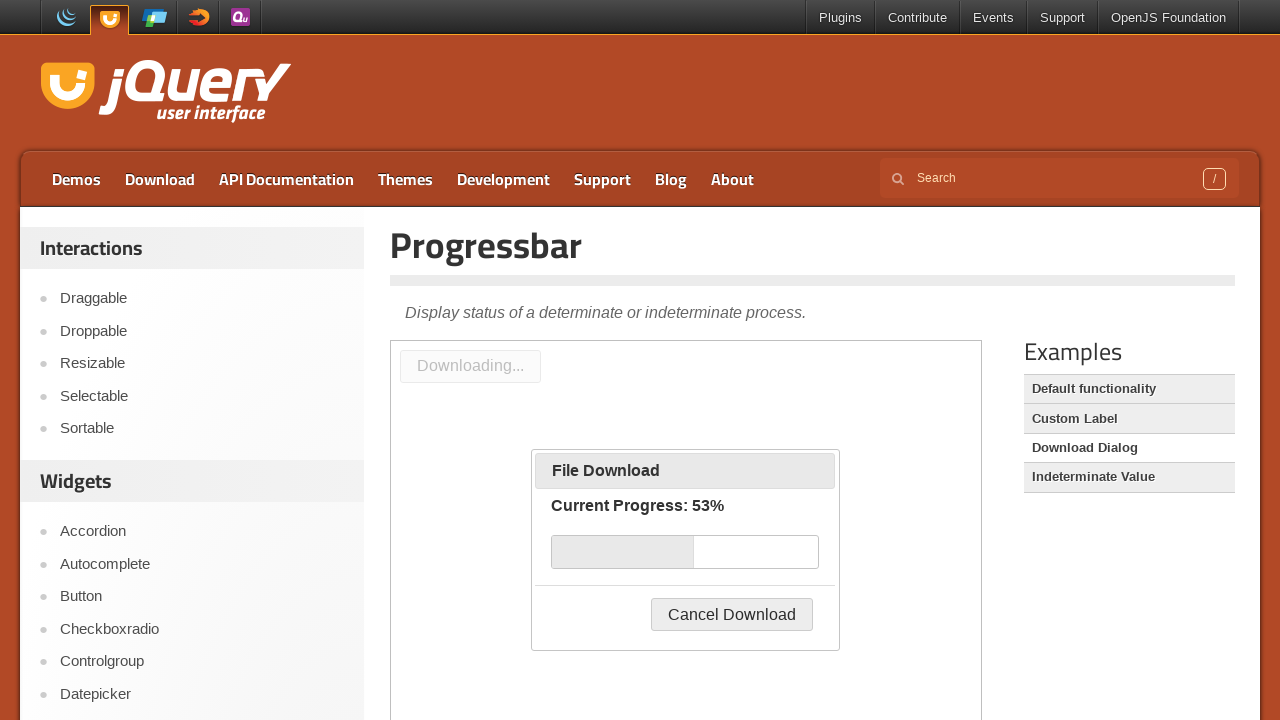

Progress bar status: Current Progress: 57%
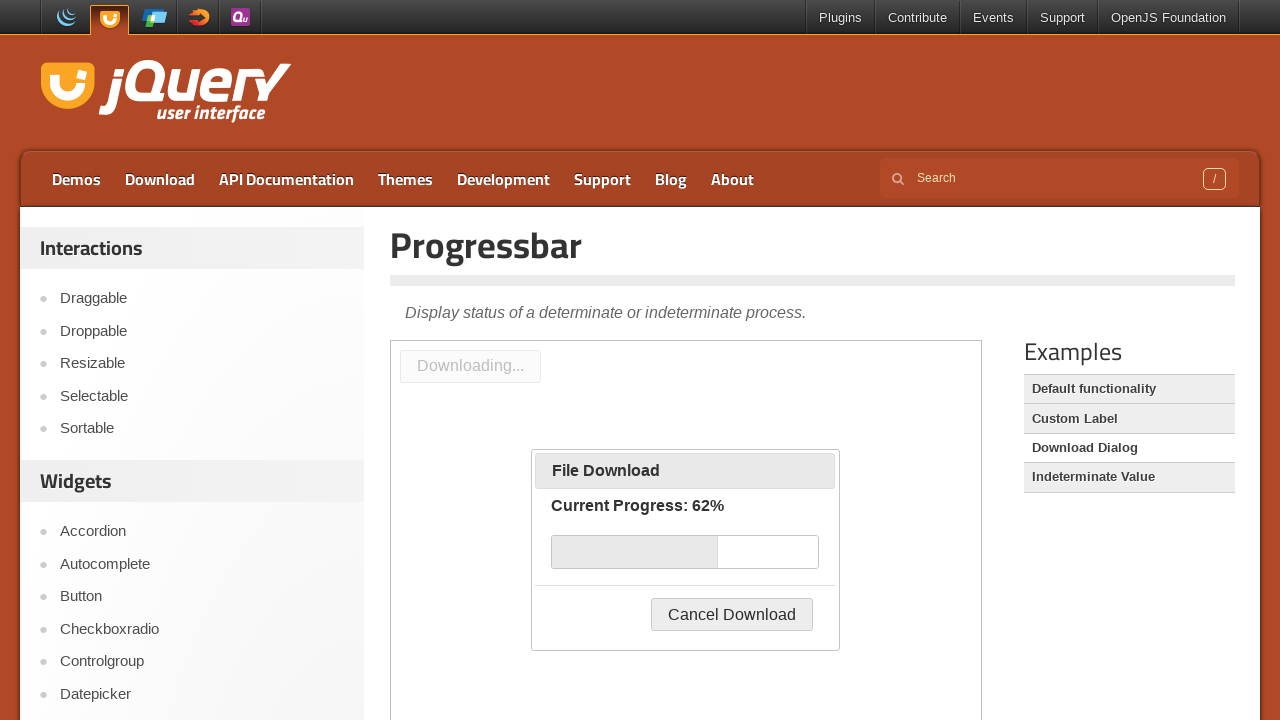

Progress bar status: Current Progress: 63%
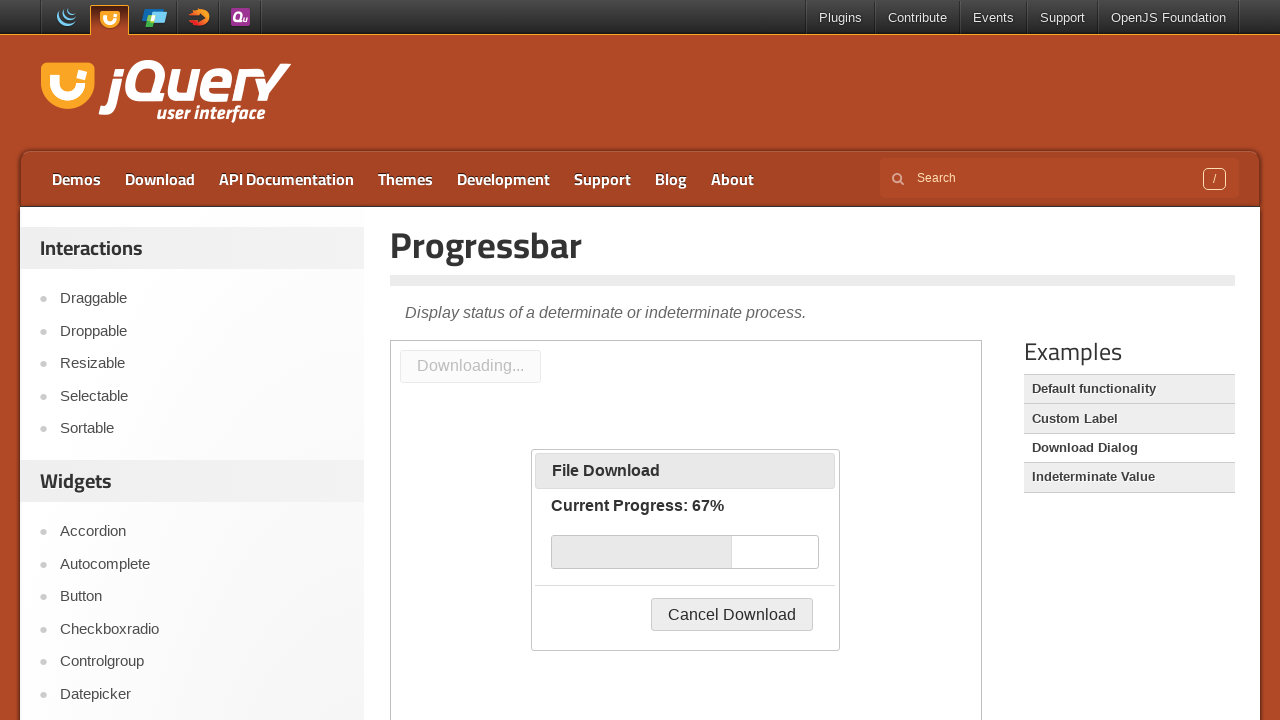

Progress bar status: Current Progress: 70%
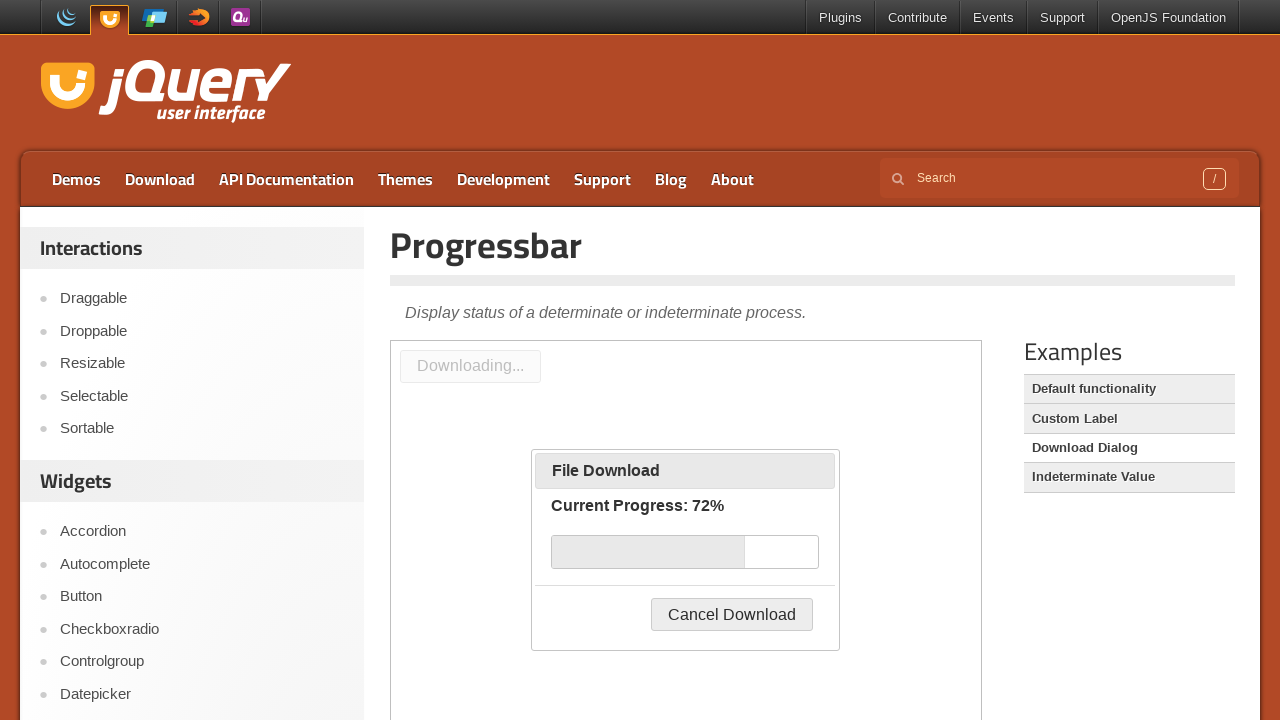

Progress bar status: Current Progress: 76%
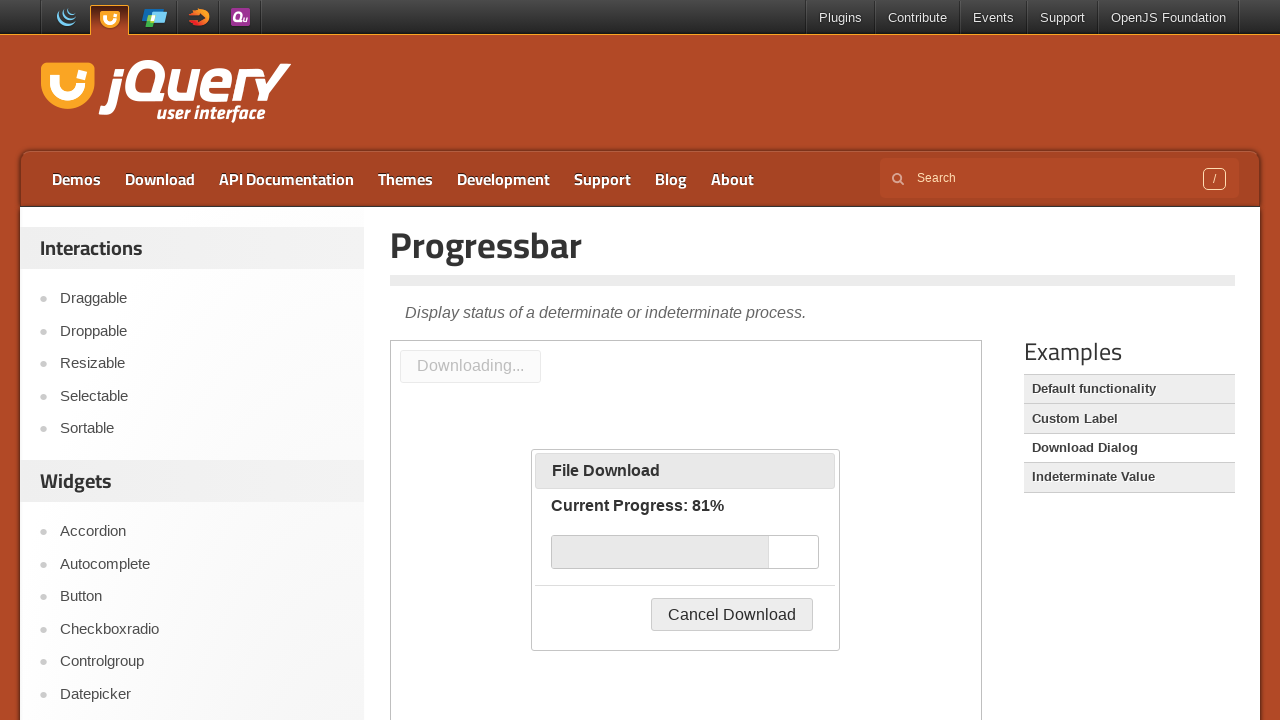

Progress bar status: Current Progress: 83%
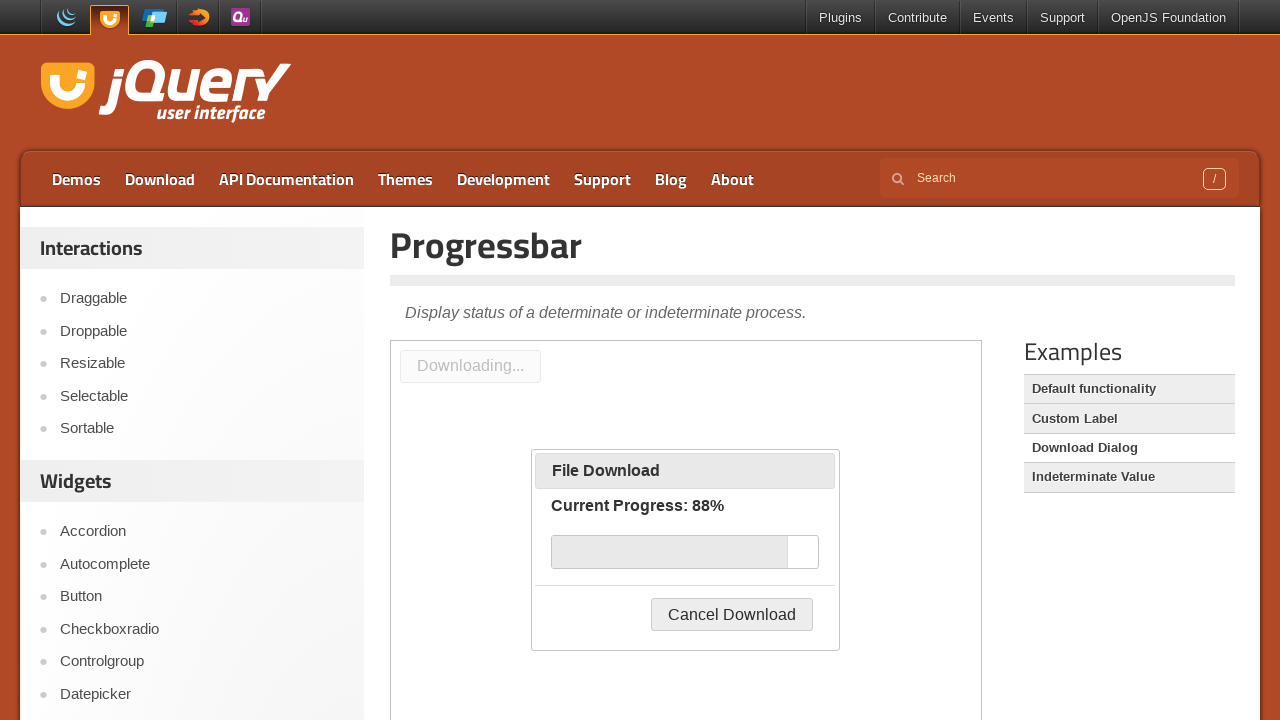

Progress bar status: Current Progress: 94%
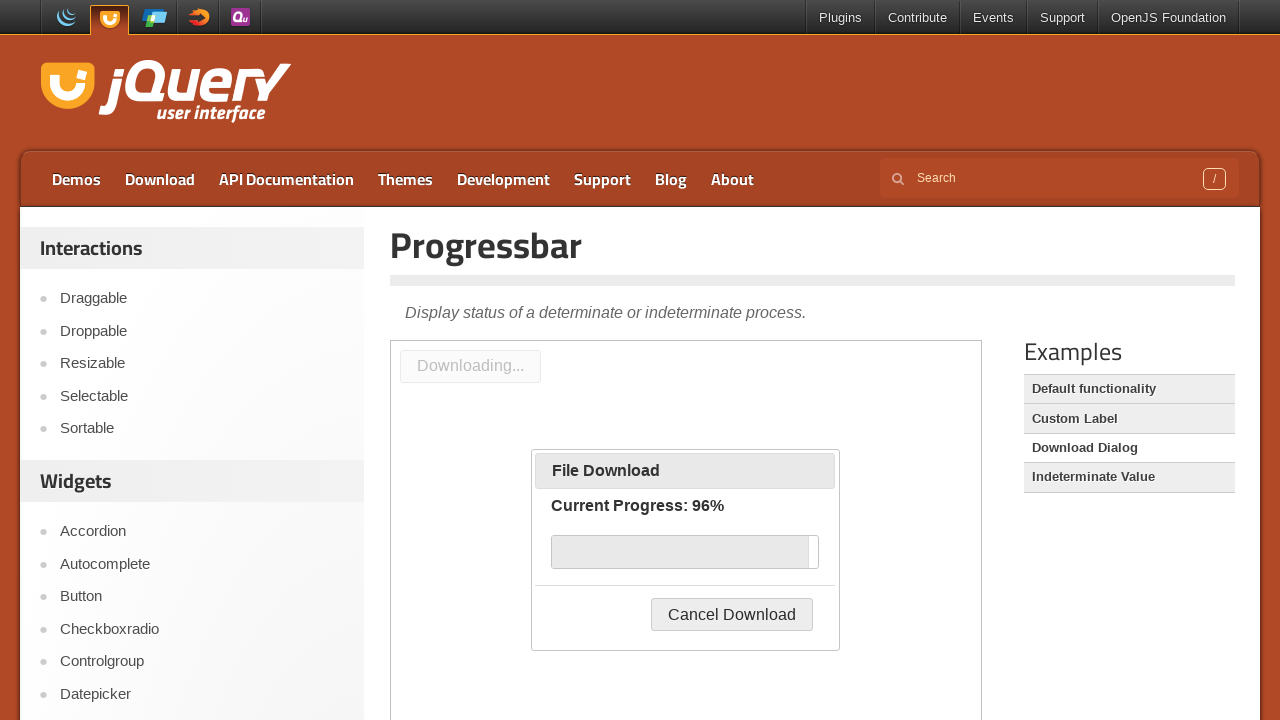

Progress bar status: Current Progress: 96%
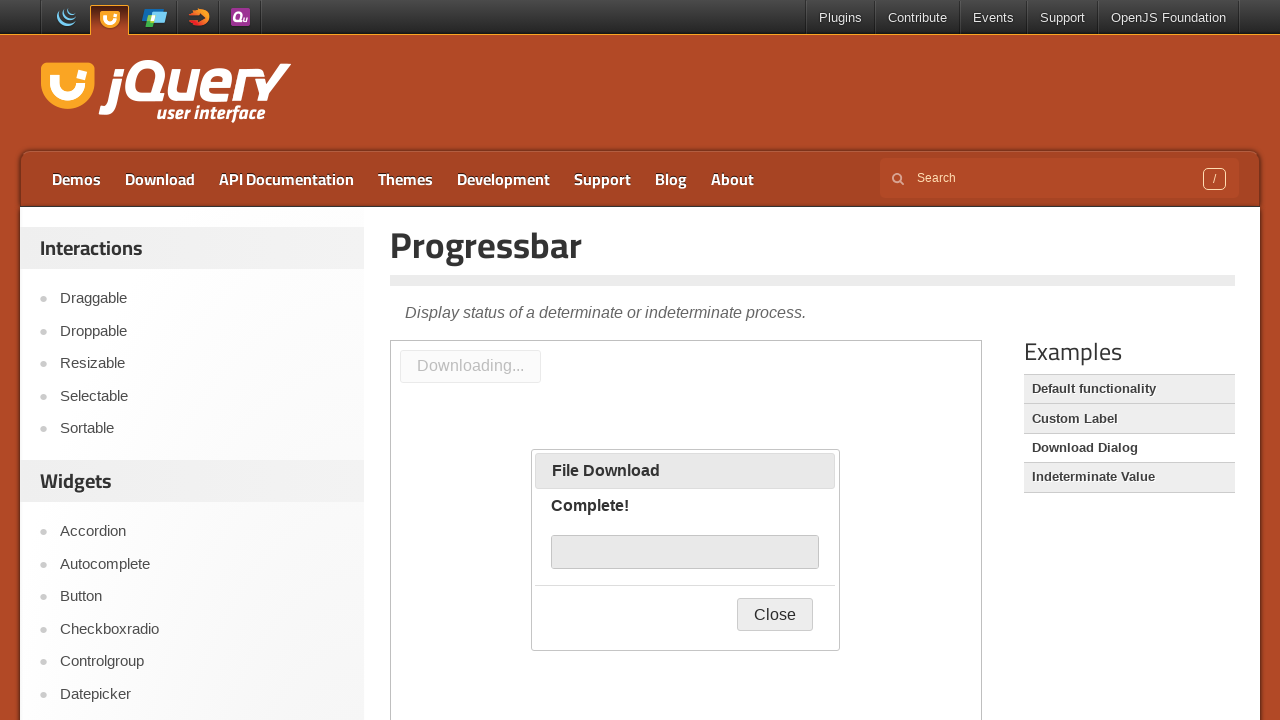

Progress bar reached target: Complete!
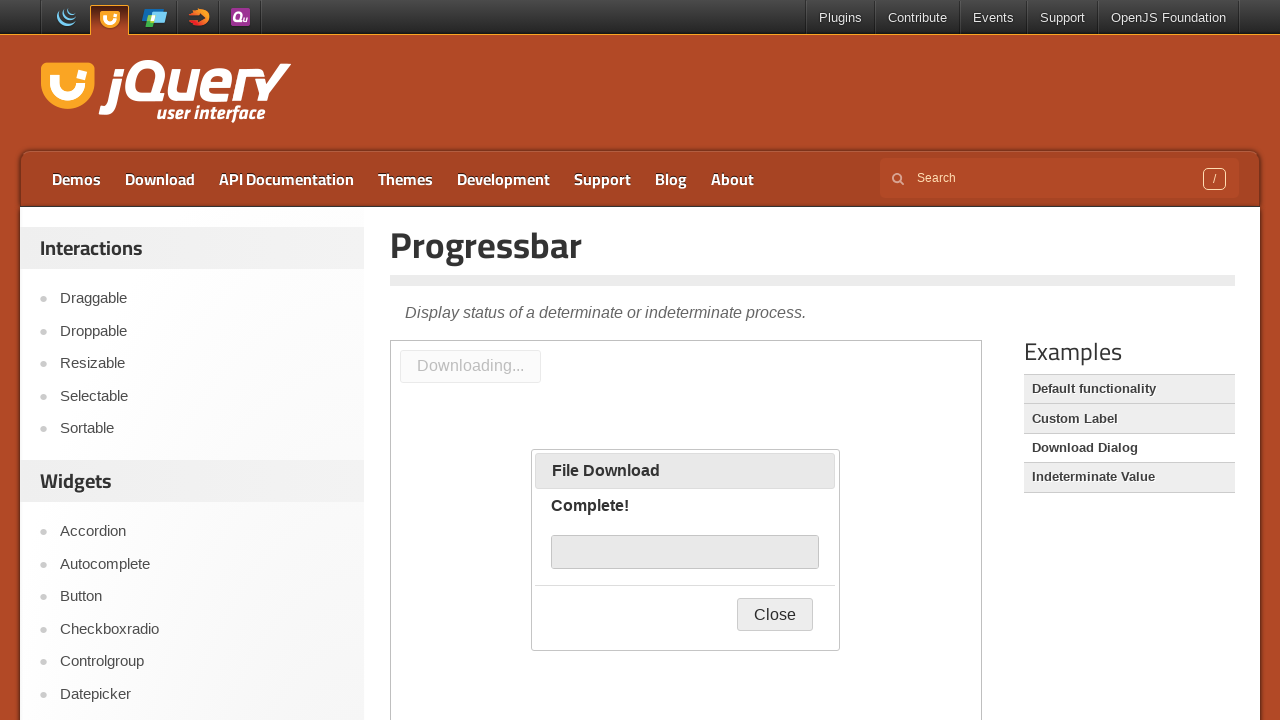

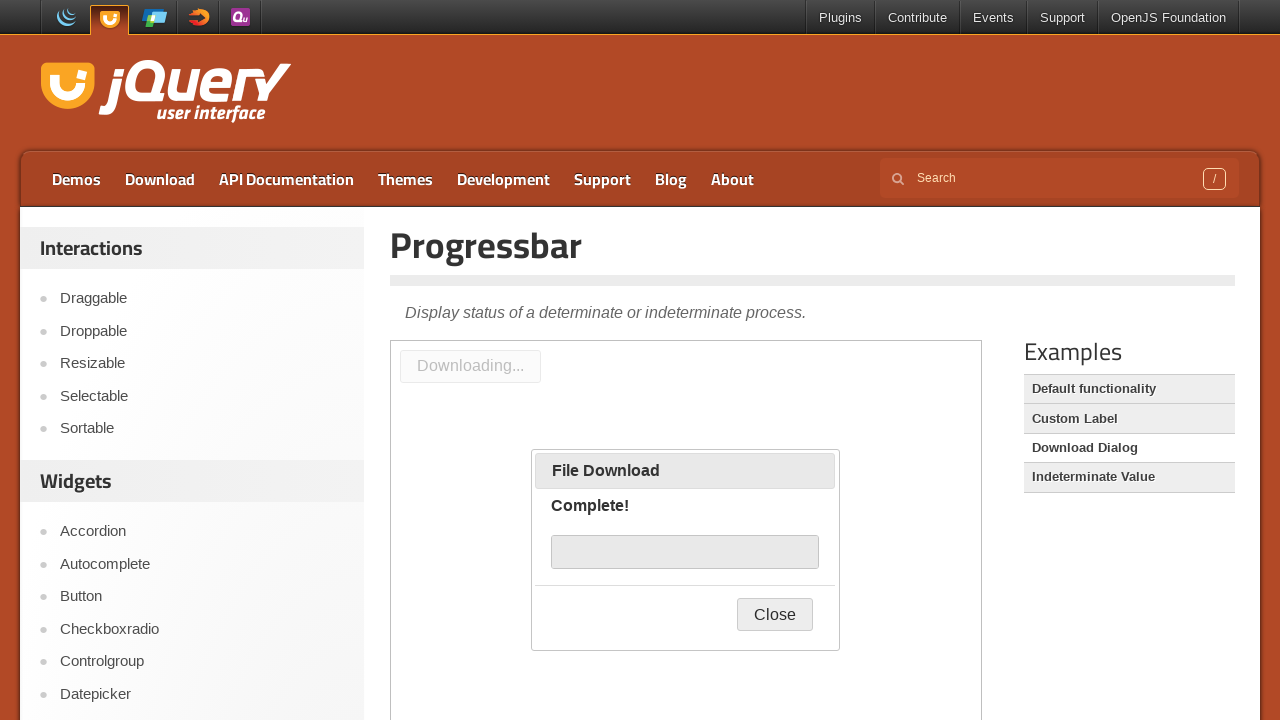